Navigates to the Donanım Haber news website and verifies that article elements are present on the page

Starting URL: https://www.donanimhaber.com/

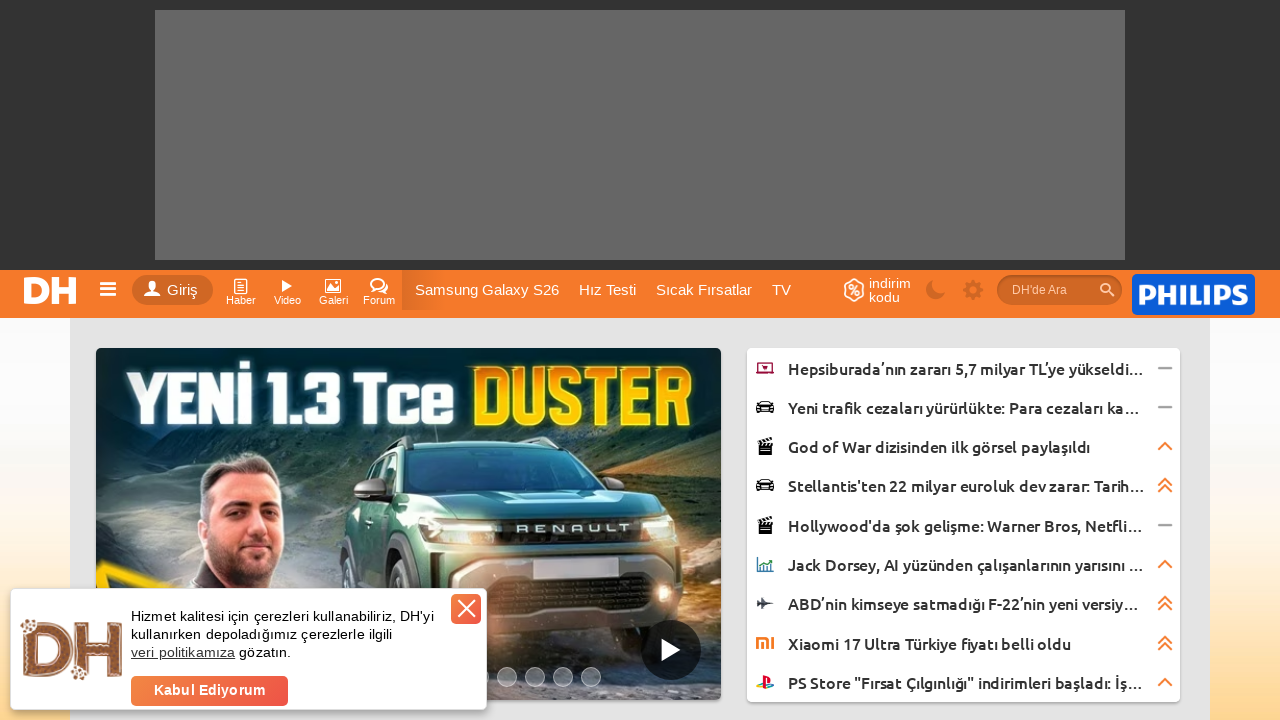

Navigated to Donanım Haber website
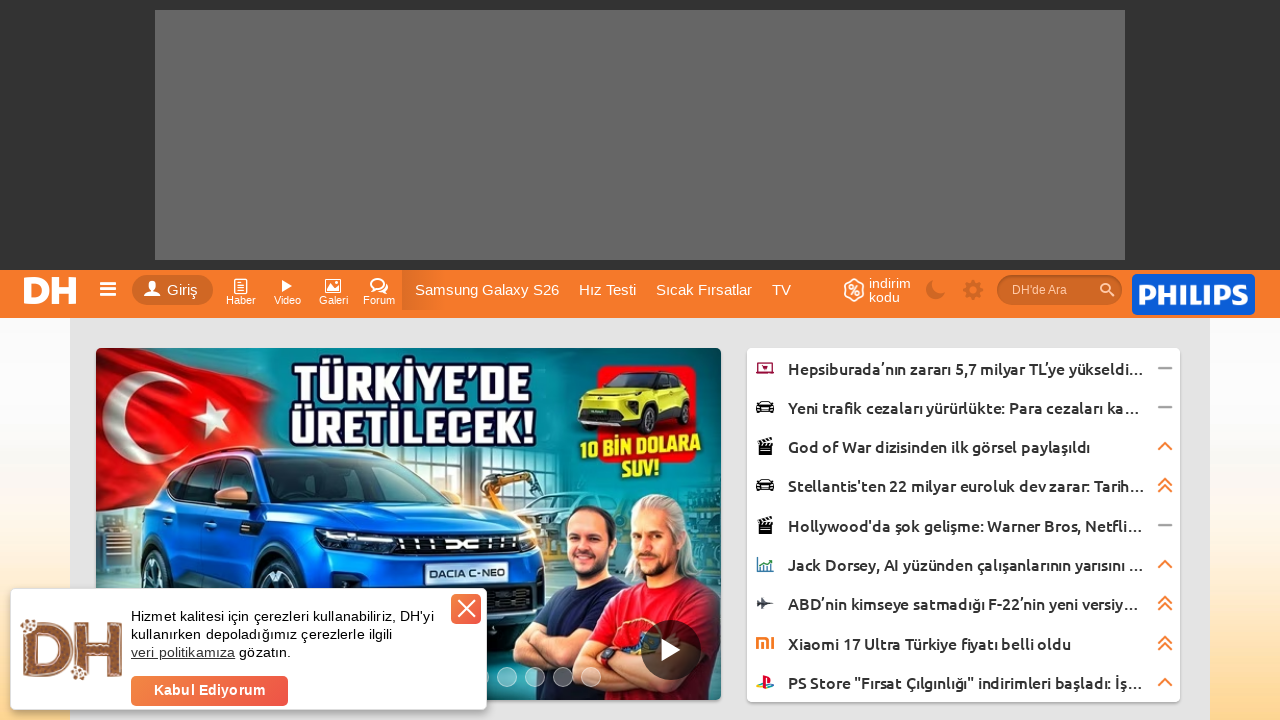

Article elements loaded on the page
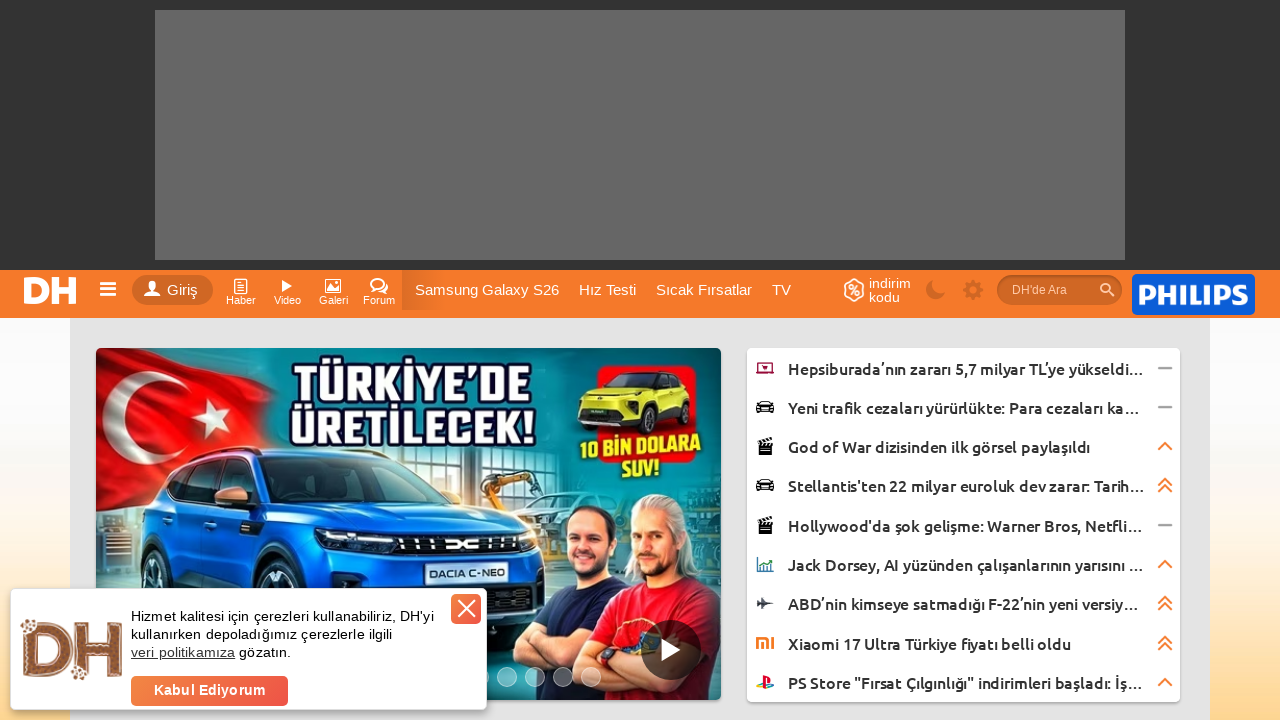

Verified that 40 article elements are present on the page
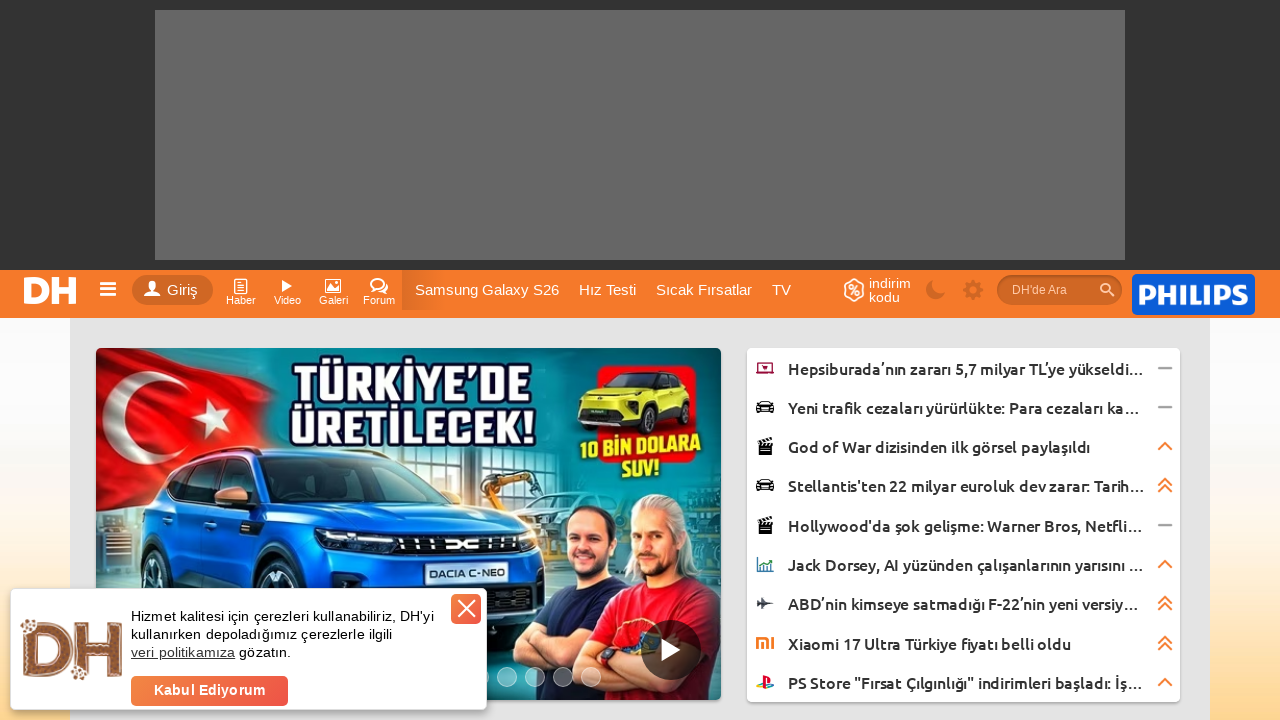

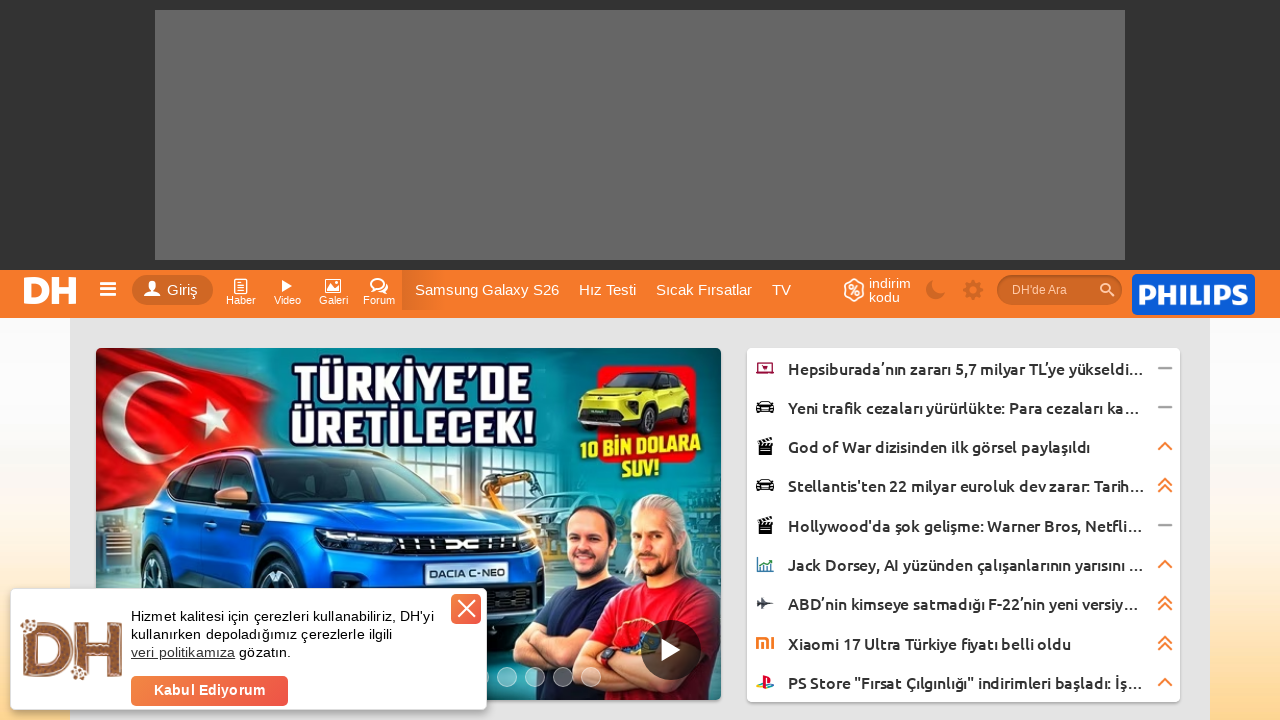